Tests the depart date field by clicking on it using name locator

Starting URL: https://www.aa.com/homePage.do

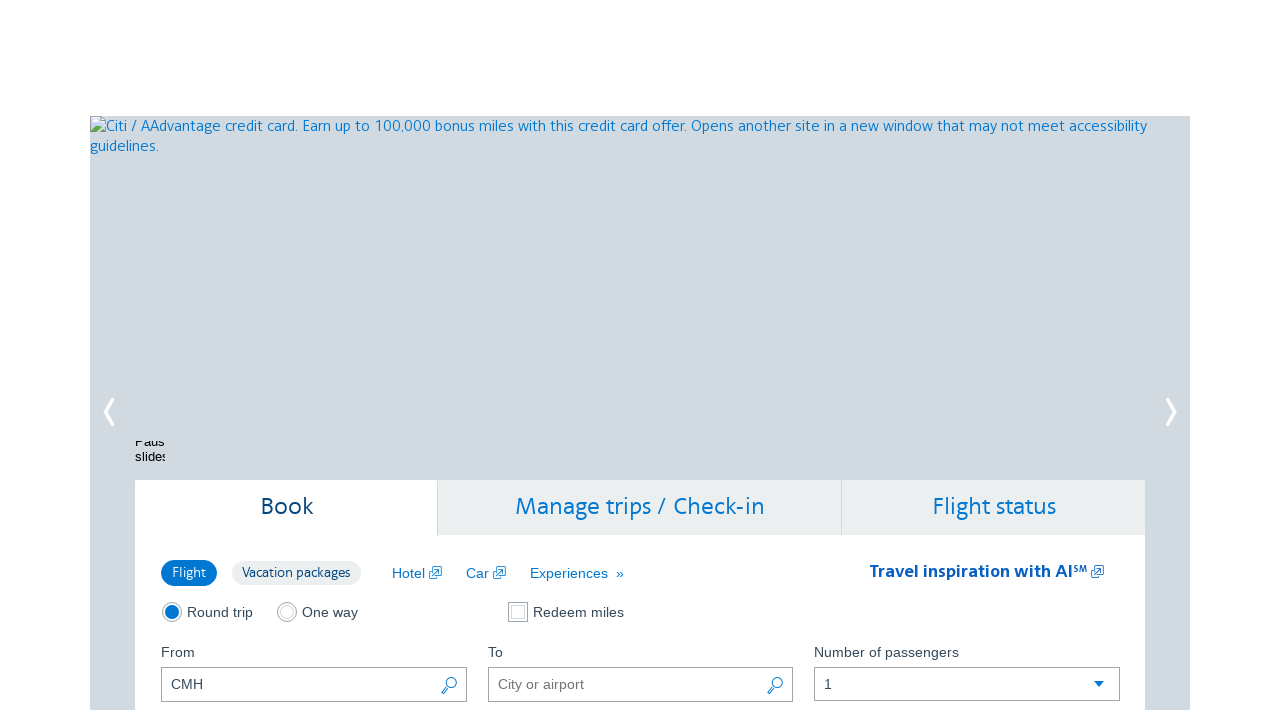

Navigated to American Airlines home page
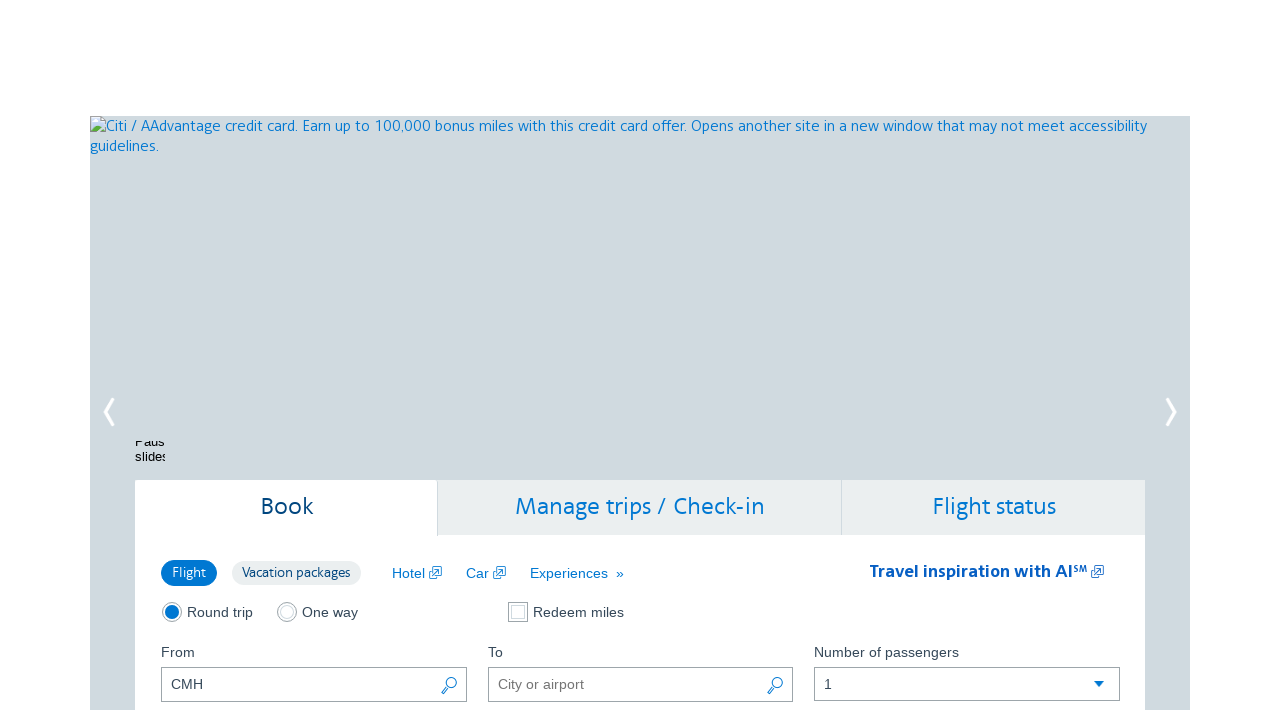

Clicked on depart date field at (314, 361) on input[name='departDate']
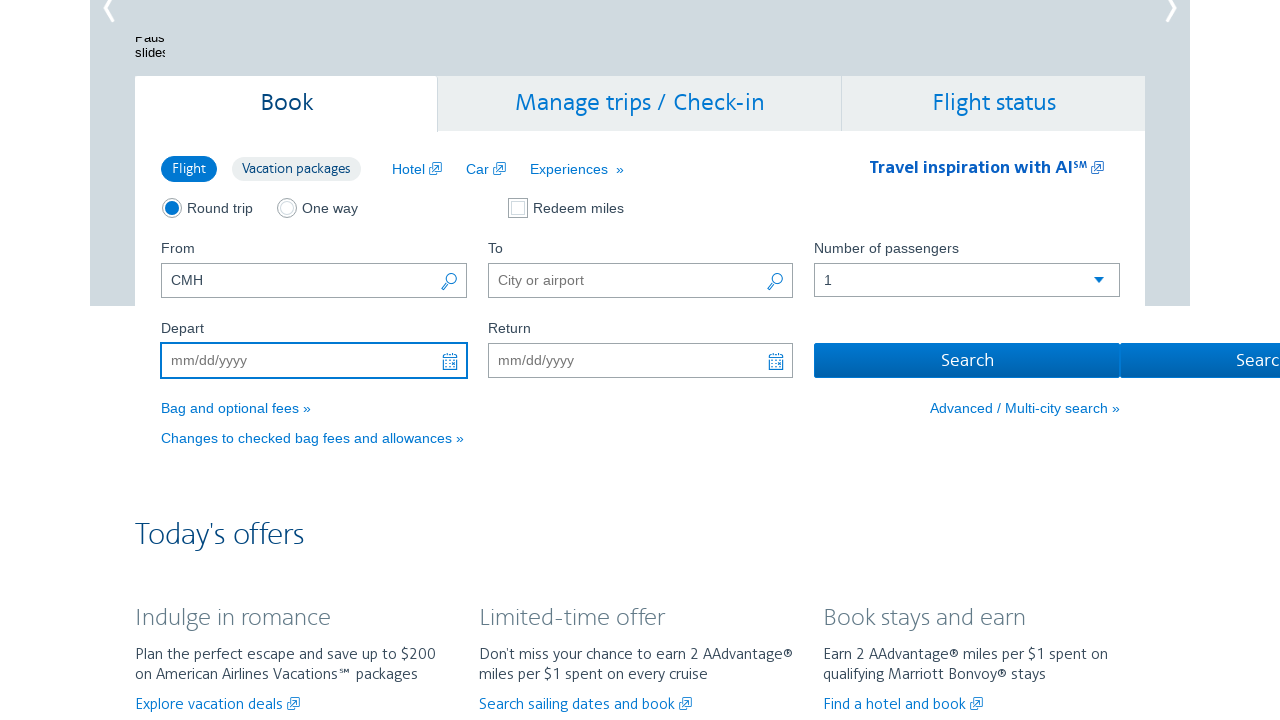

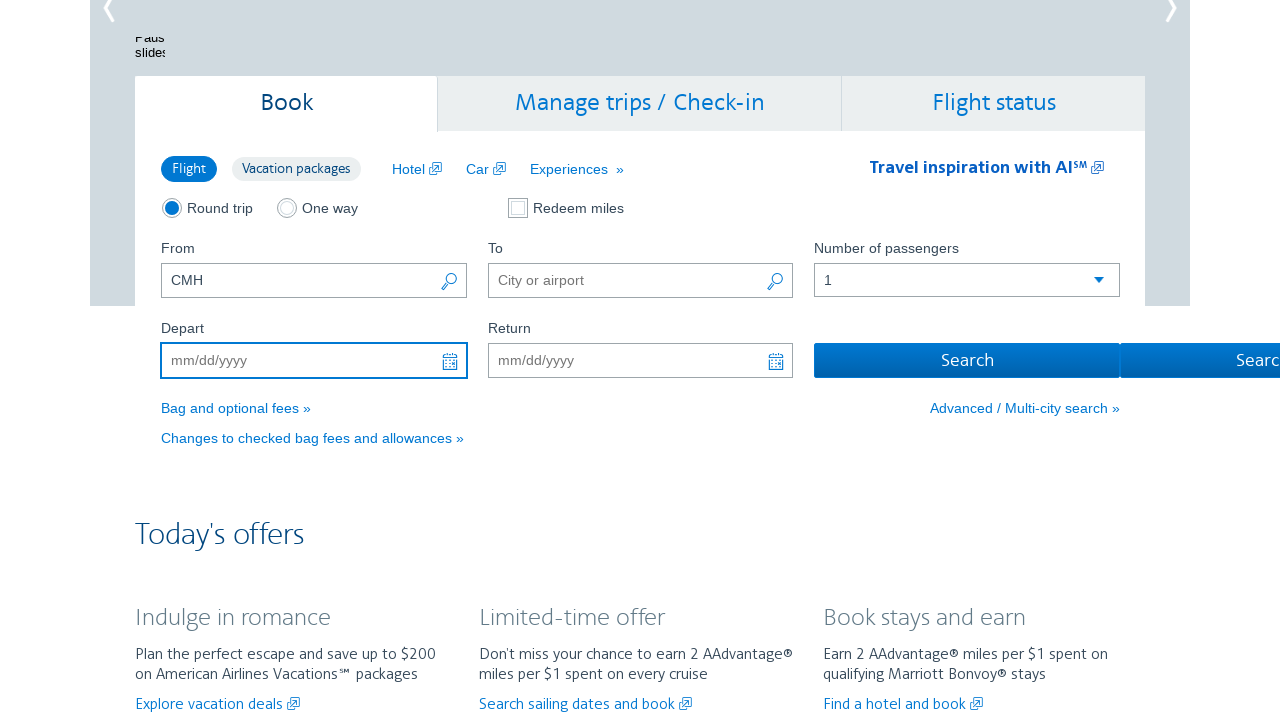